Navigates to EMI calculator website and performs mouse click interactions on the page

Starting URL: https://emicalculator.net/

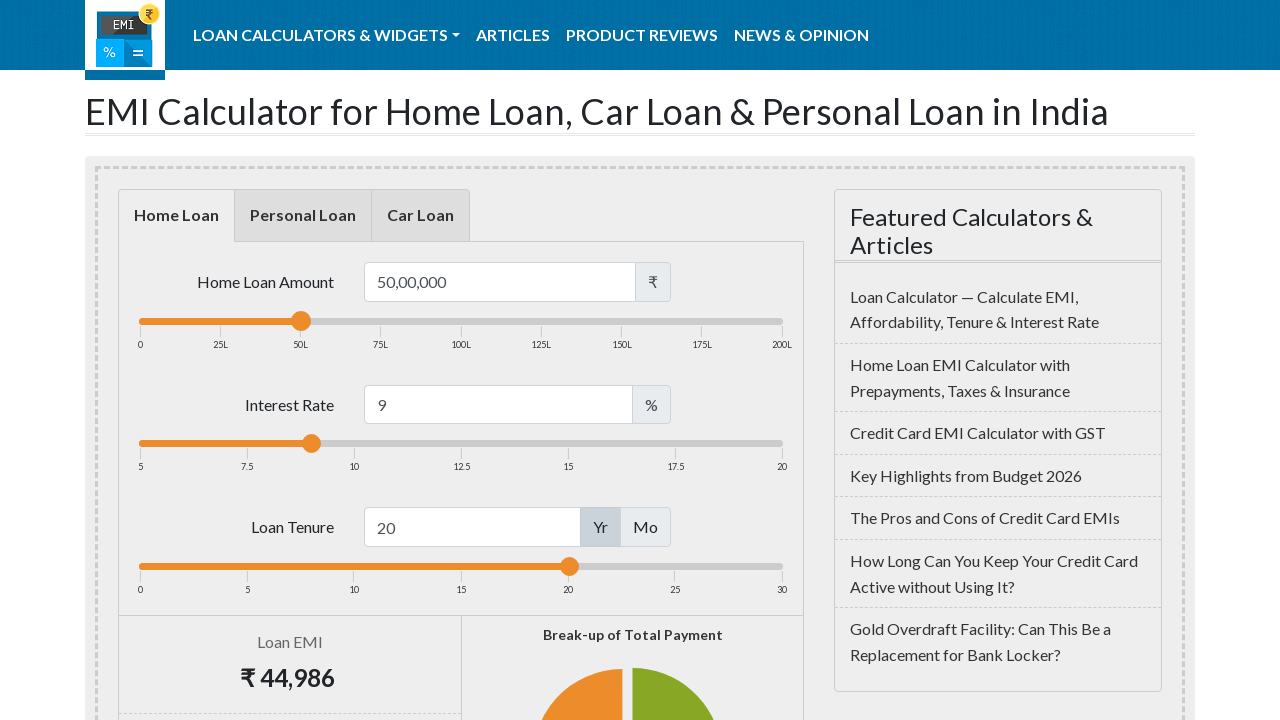

Waited for EMI calculator page to load (networkidle)
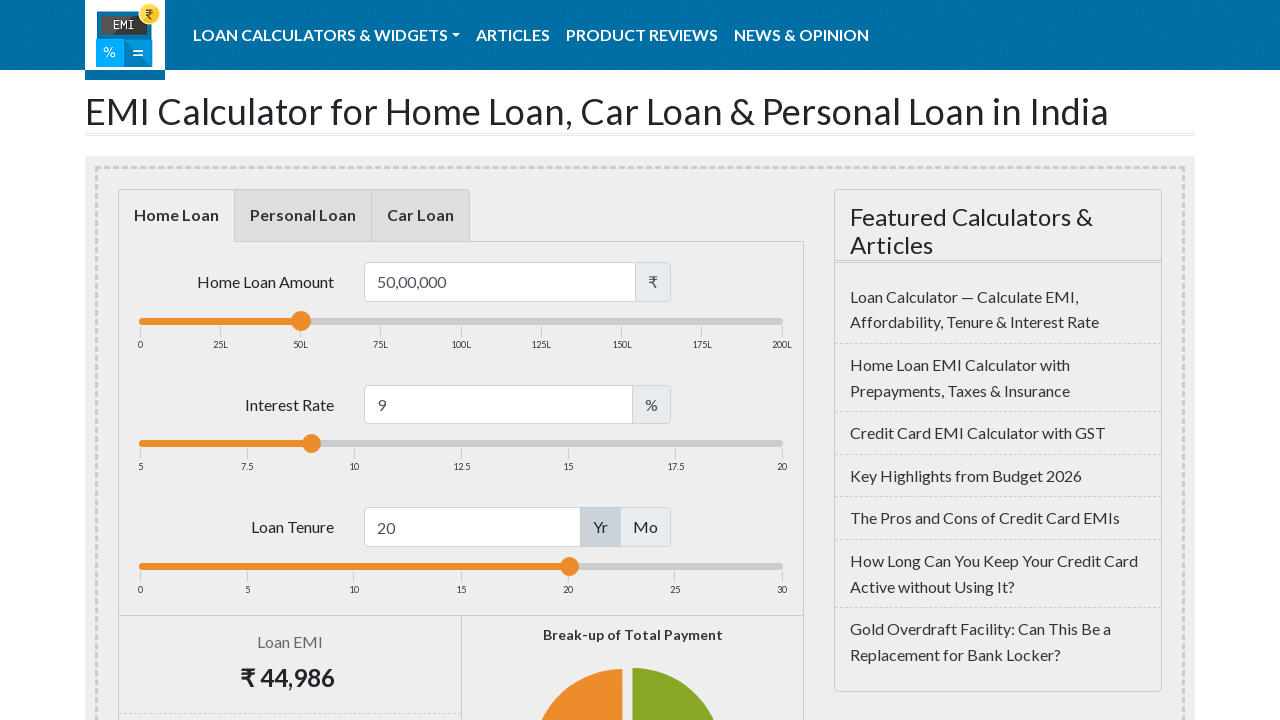

Clicked on loan amount input field at (500, 282) on #loanamount
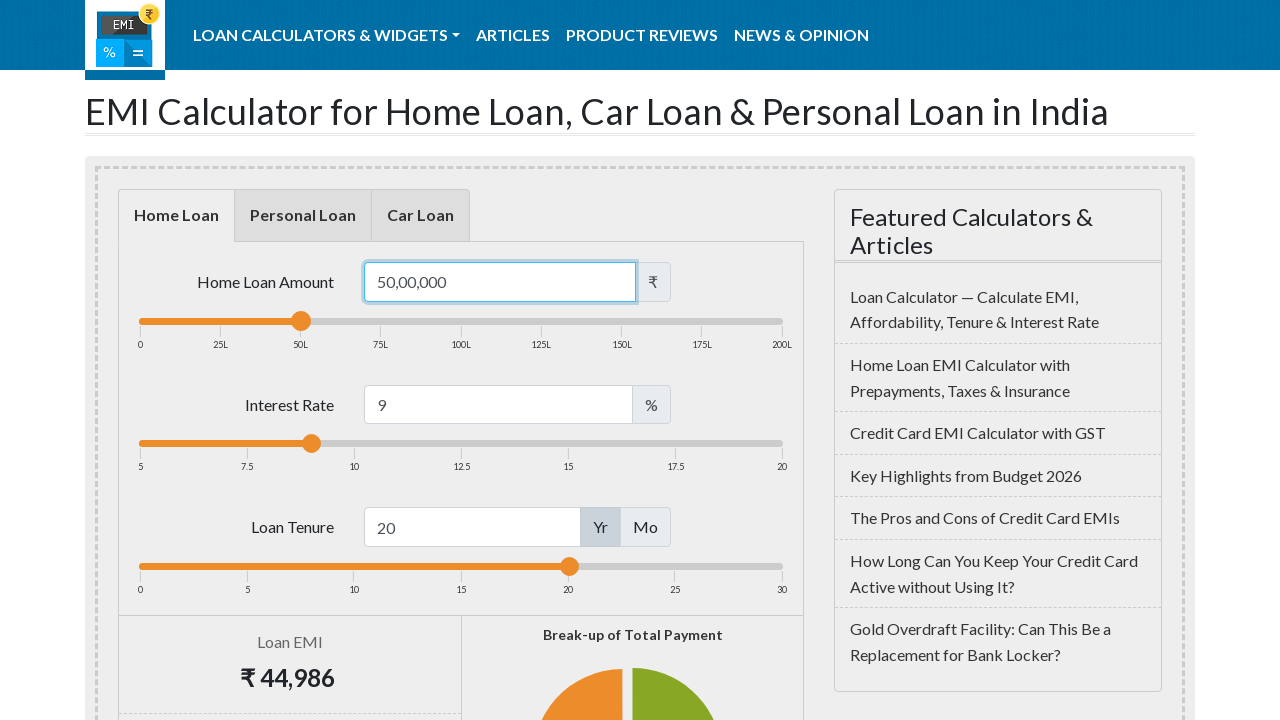

Right-clicked on EMI calculator form to open context menu at (461, 429) on #emicalculatorinnerform
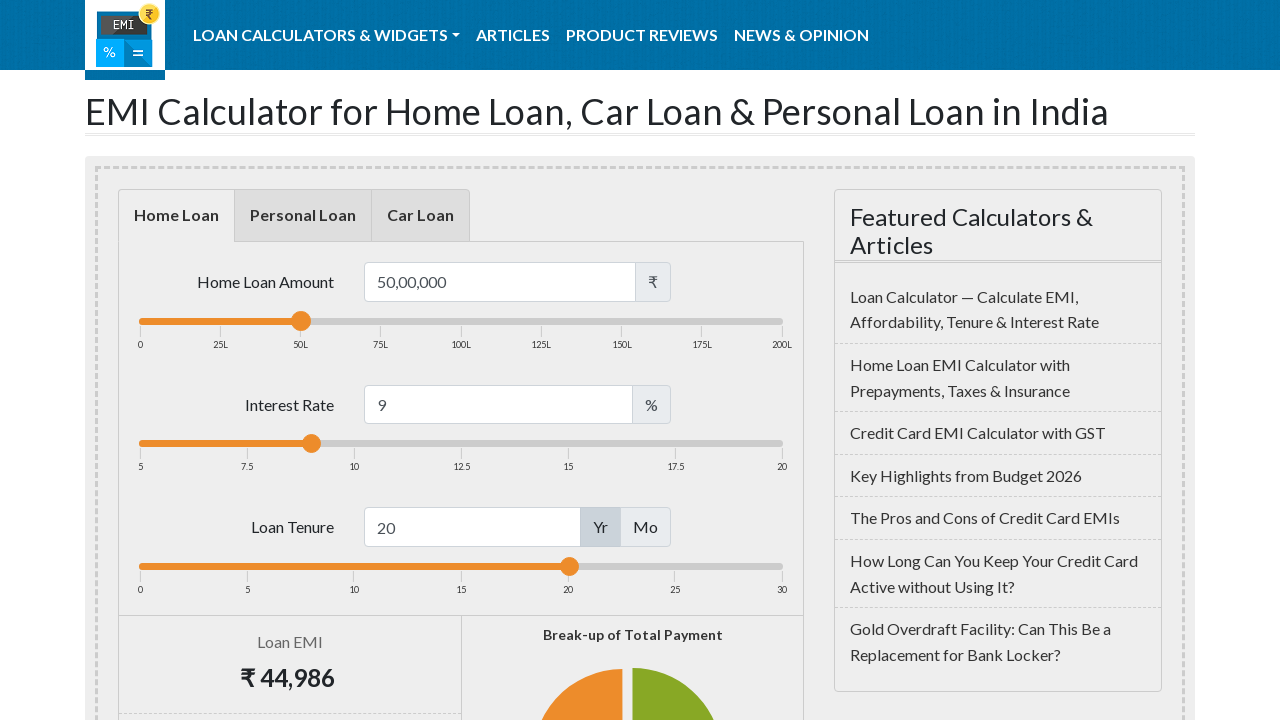

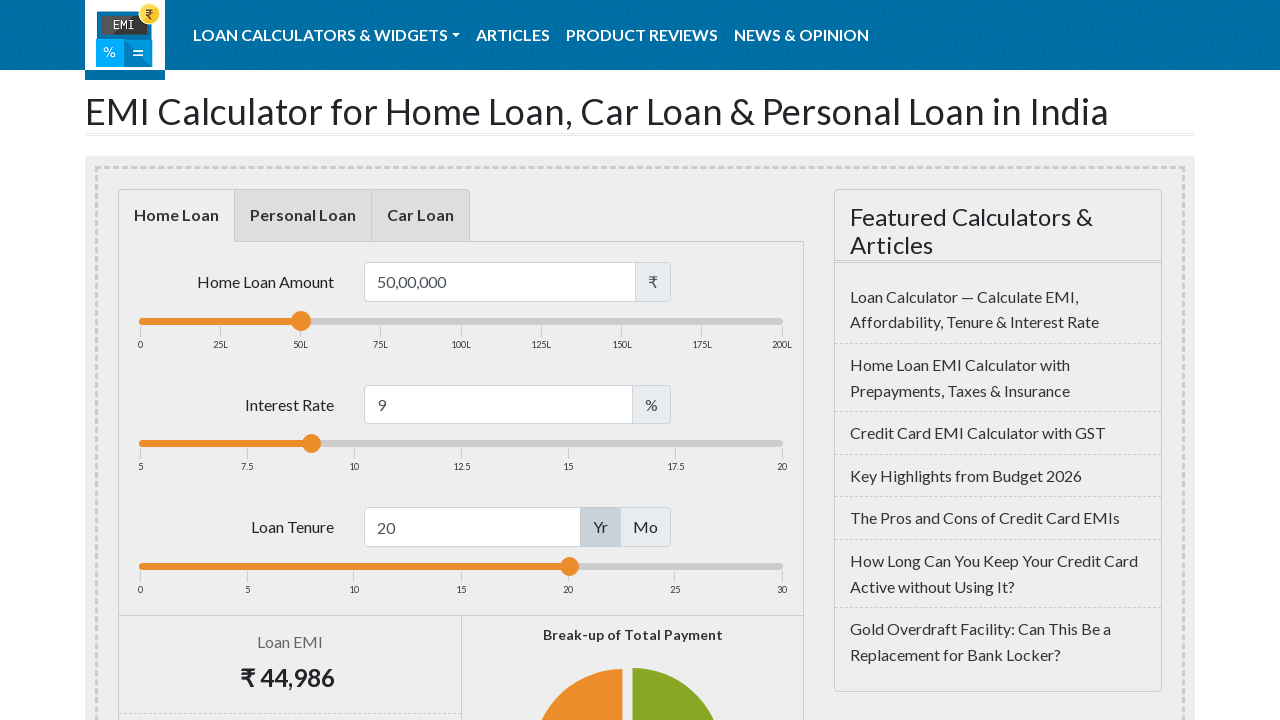